Tests radio button functionality by clicking and verifying selection of radio buttons in different groups (sport and color) on a practice page.

Starting URL: https://practice.cydeo.com/radio_buttons

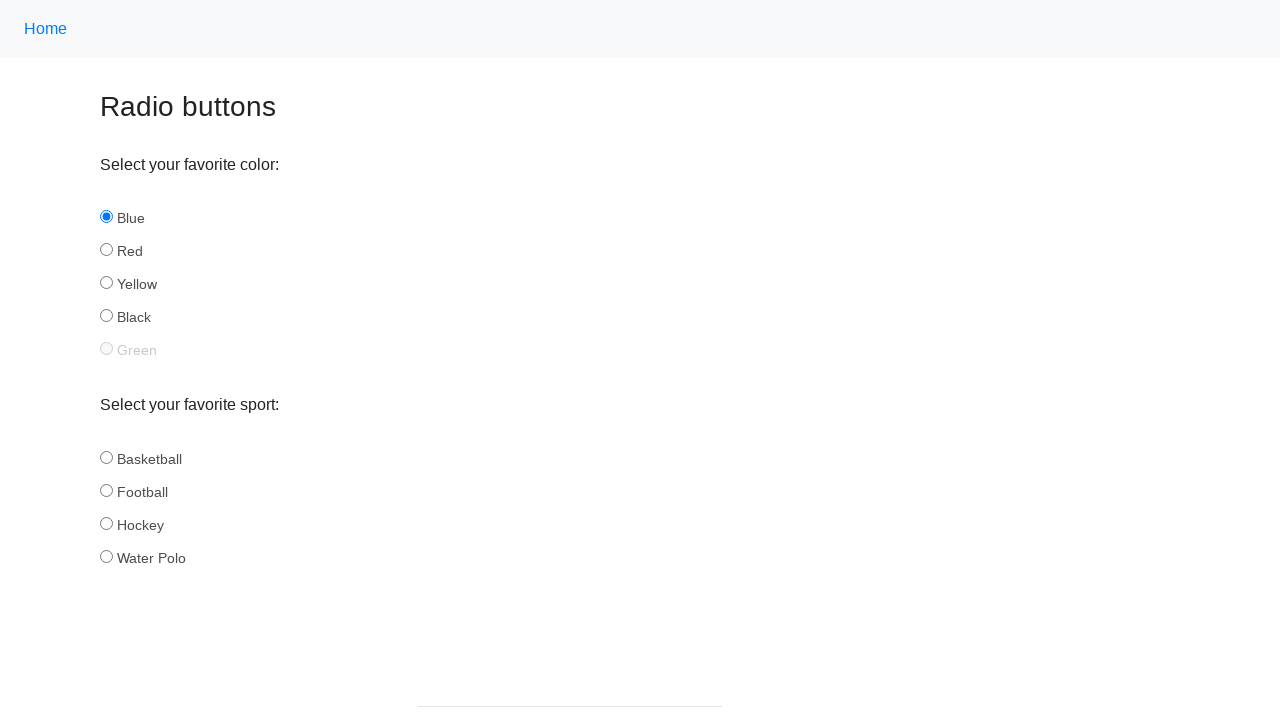

Waited for sport radio button group to load
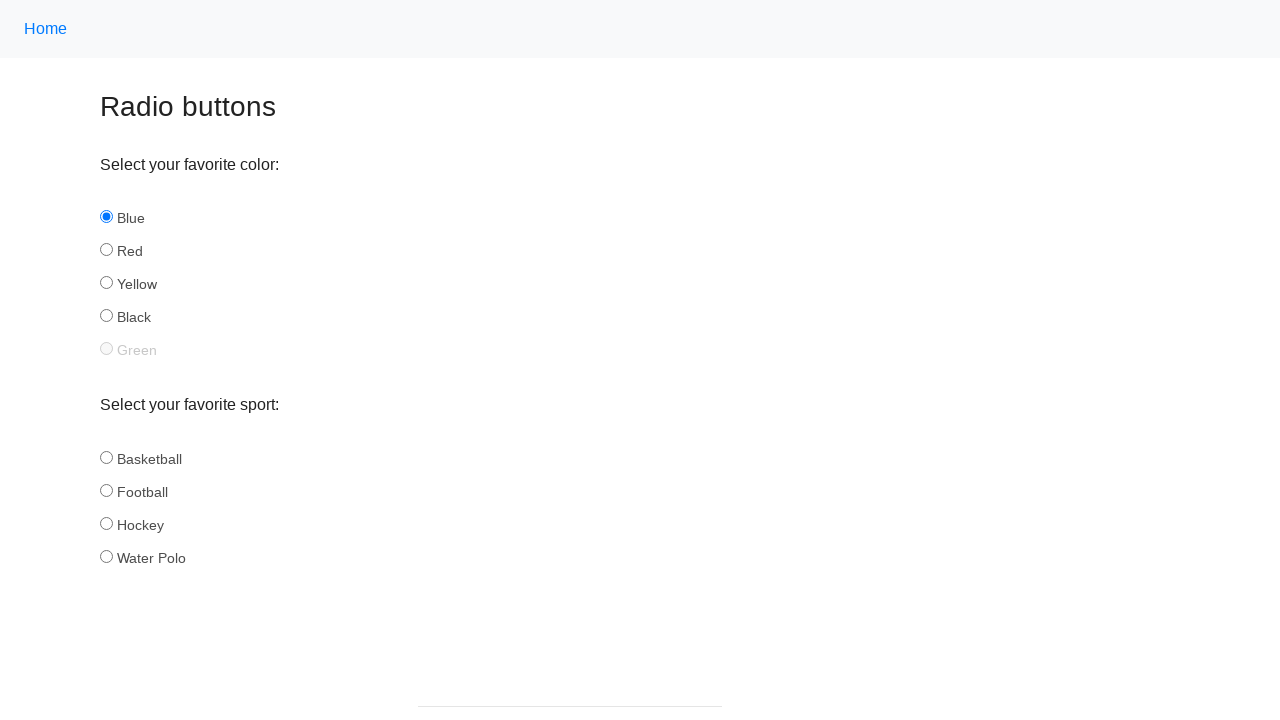

Clicked radio button with id 'hockey' in 'sport' group at (106, 523) on input[name='sport'] >> nth=2
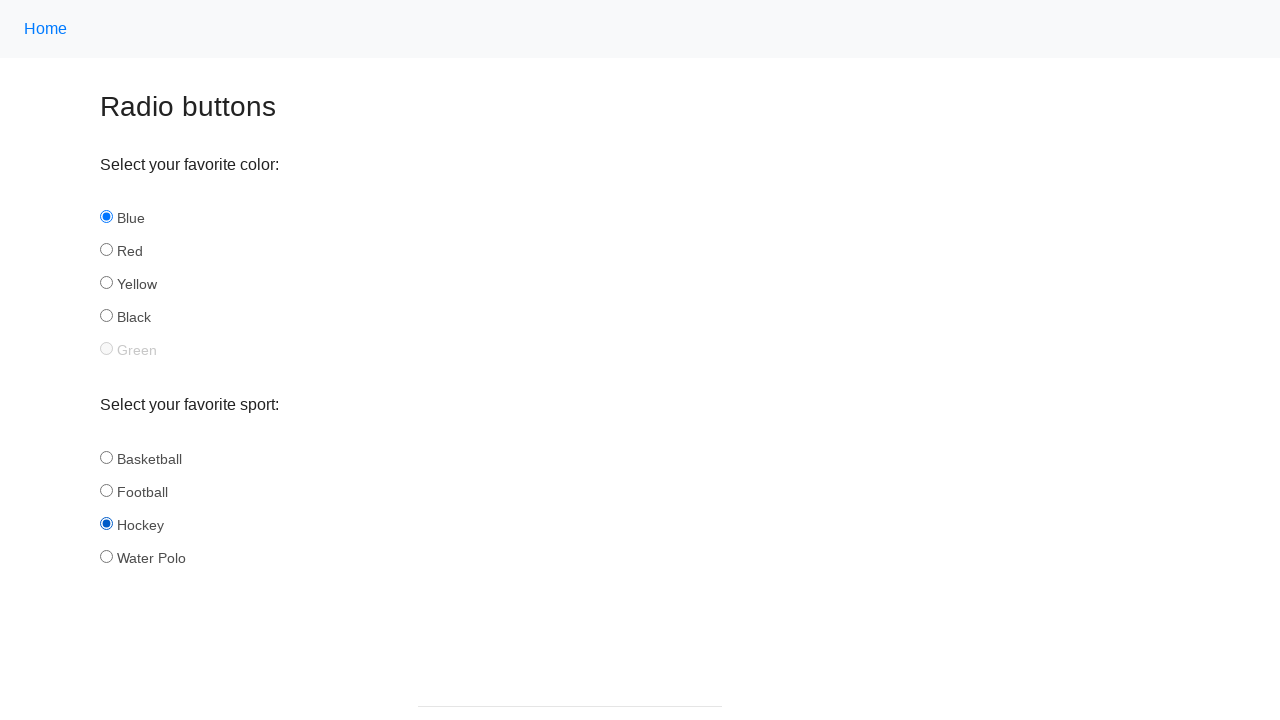

Verified radio button 'hockey' is selected: True
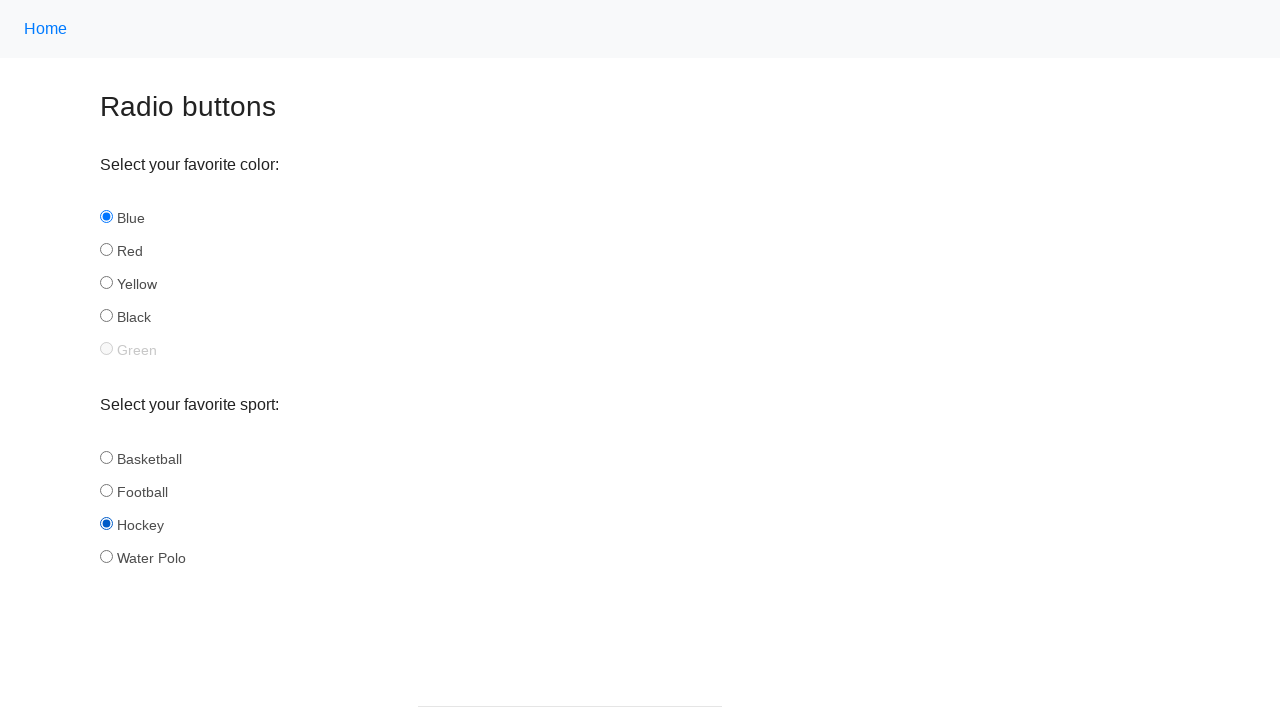

Clicked radio button with id 'football' in 'sport' group at (106, 490) on input[name='sport'] >> nth=1
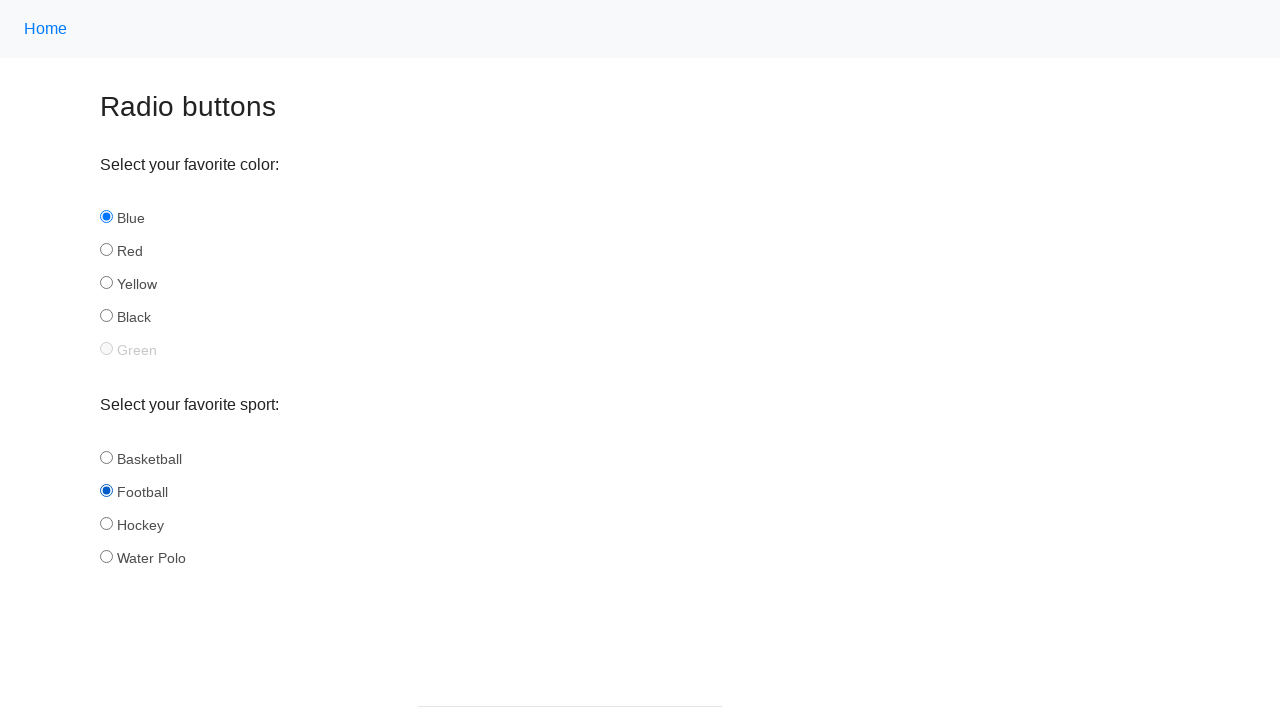

Verified radio button 'football' is selected: True
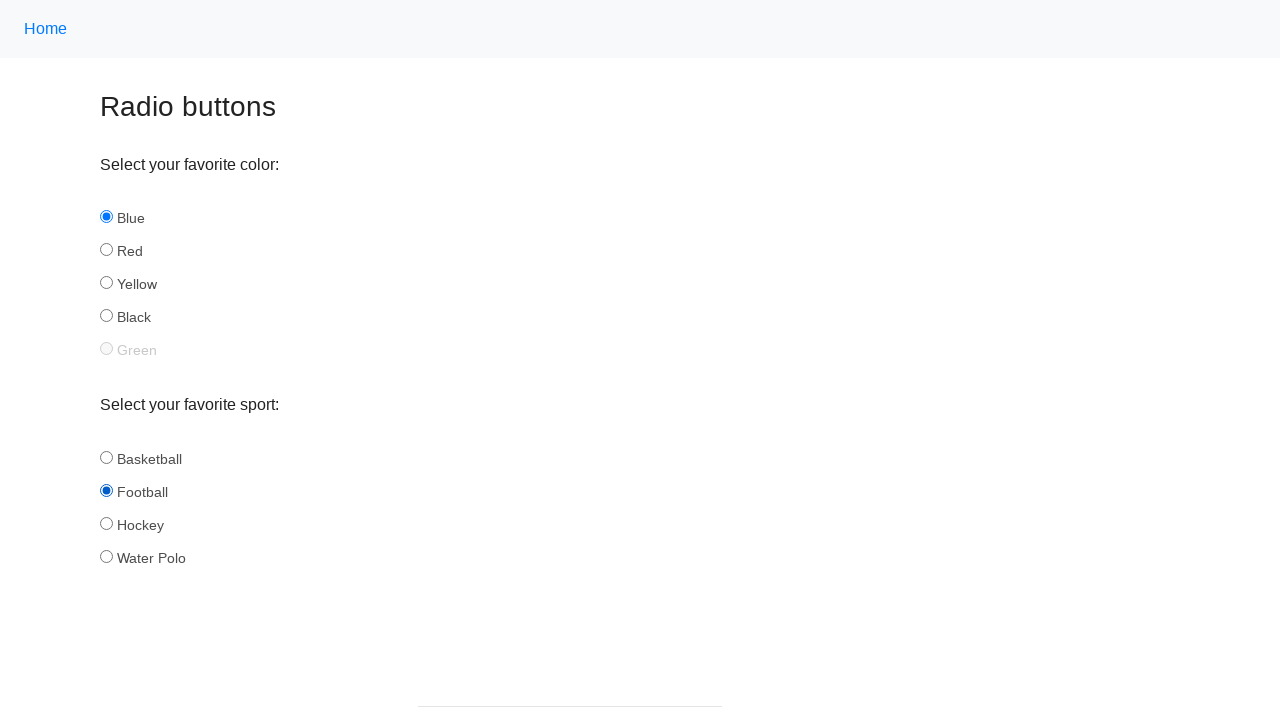

Clicked radio button with id 'yellow' in 'color' group at (106, 283) on input[name='color'] >> nth=2
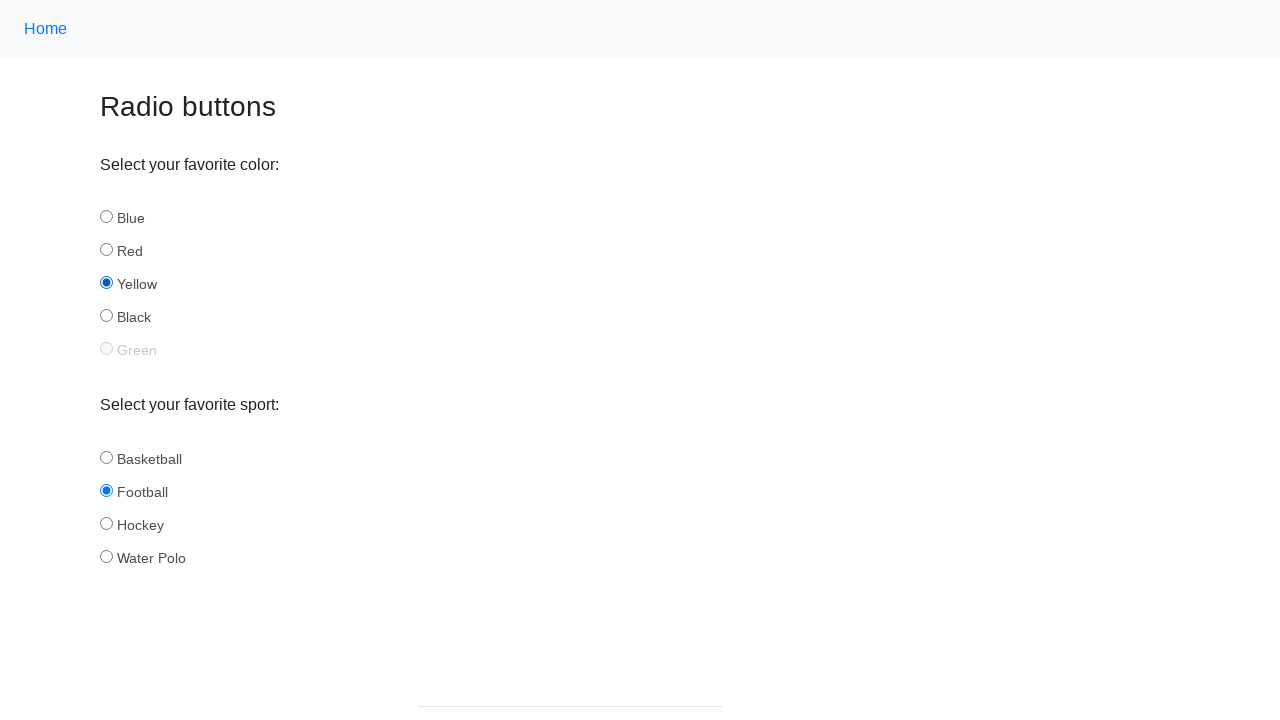

Verified radio button 'yellow' is selected: True
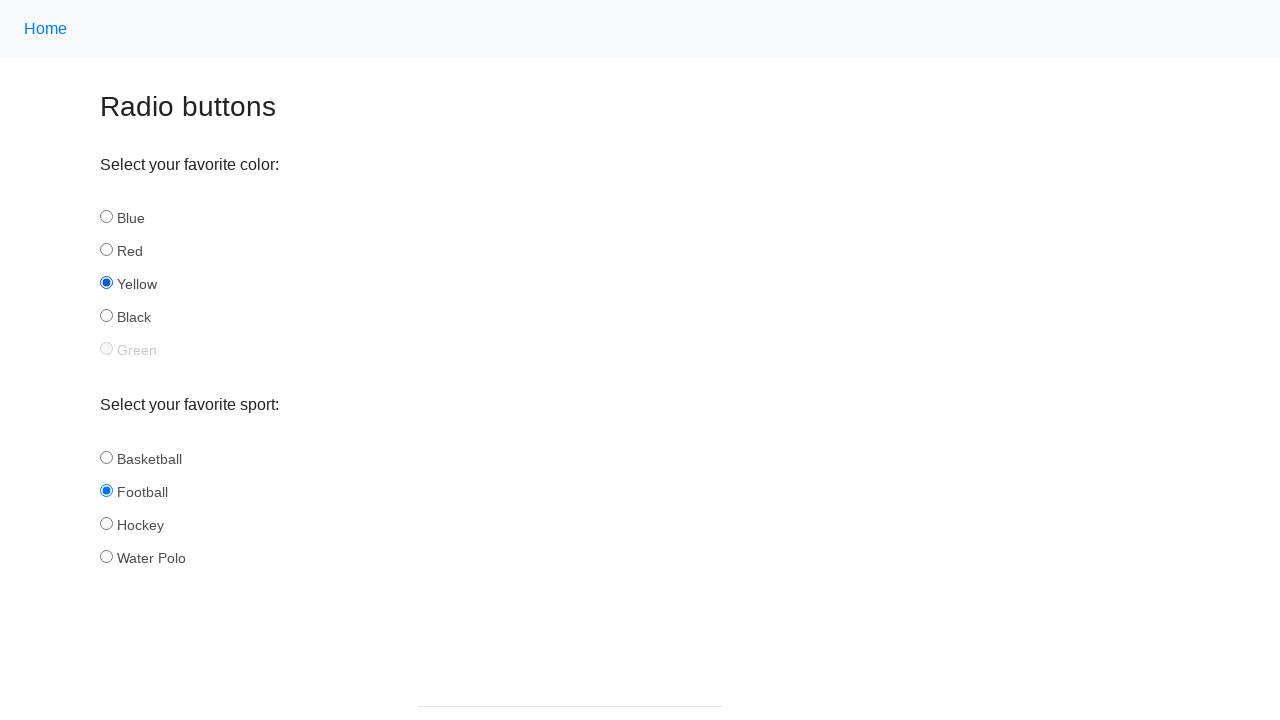

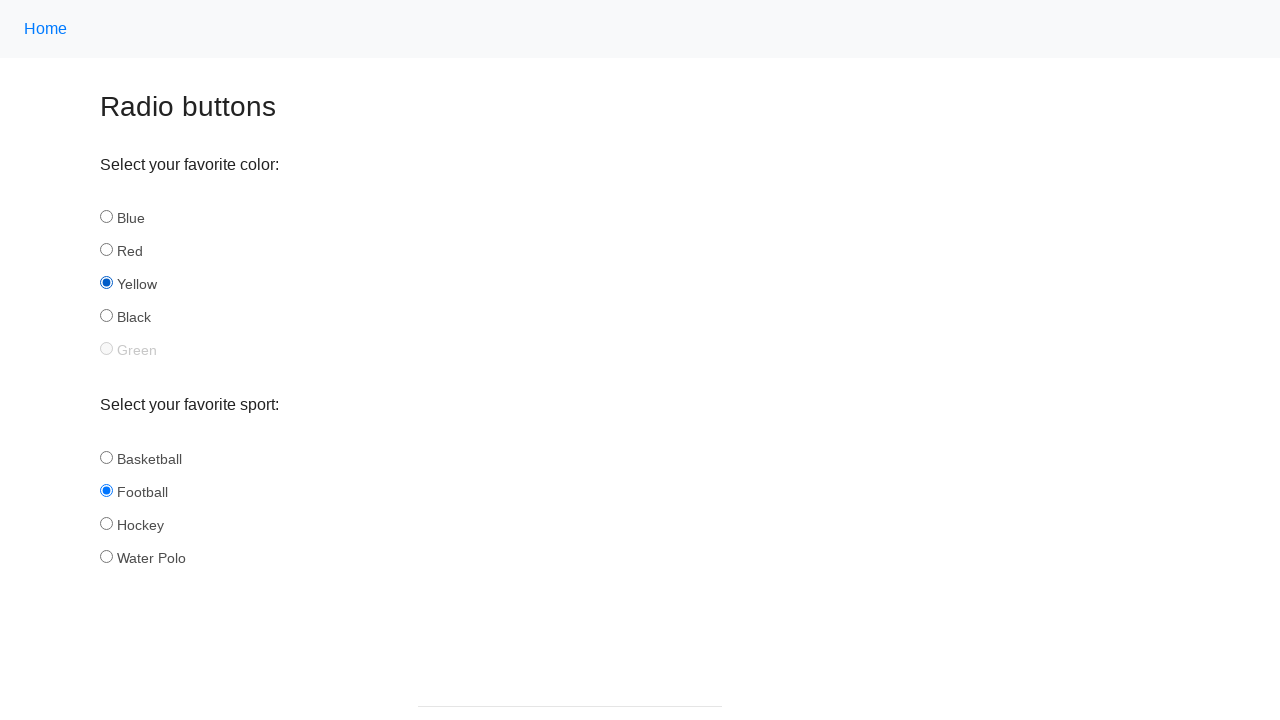